Tests multiple window handling by opening a new window, switching to it to verify content, then switching back to the parent window

Starting URL: https://the-internet.herokuapp.com/windows

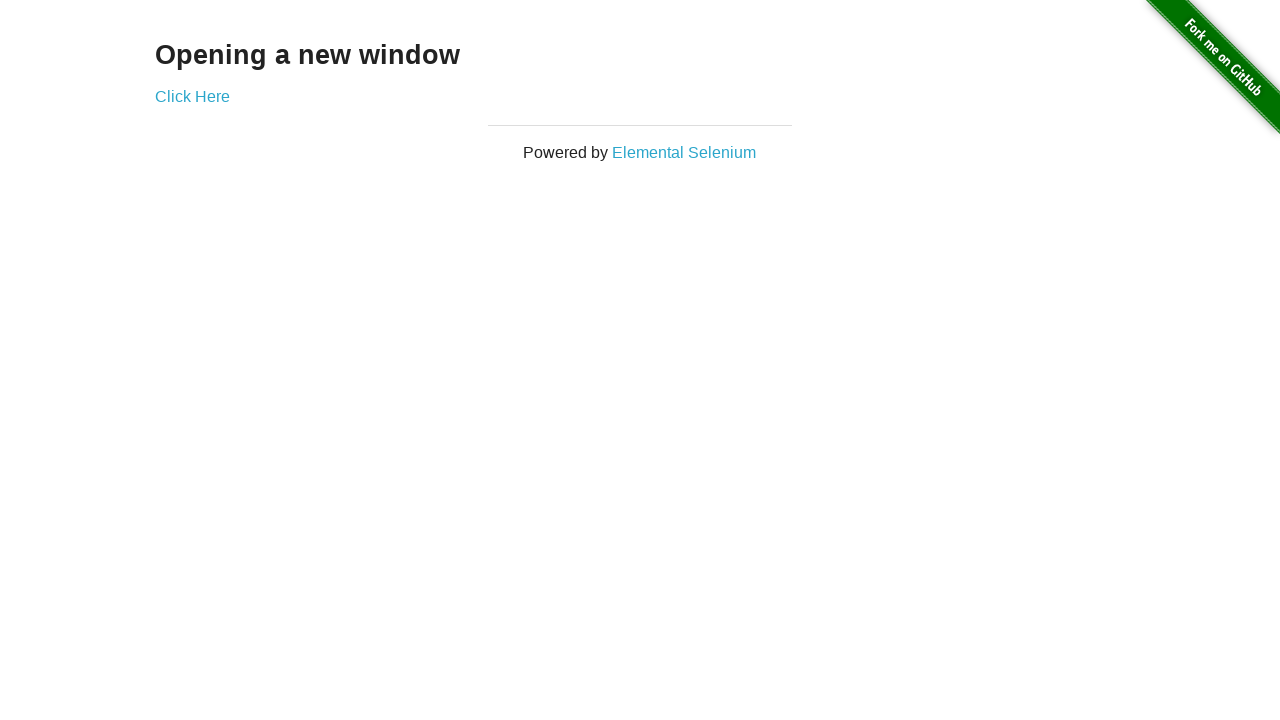

Clicked link to open new window at (192, 96) on a[href*='/windows/new']
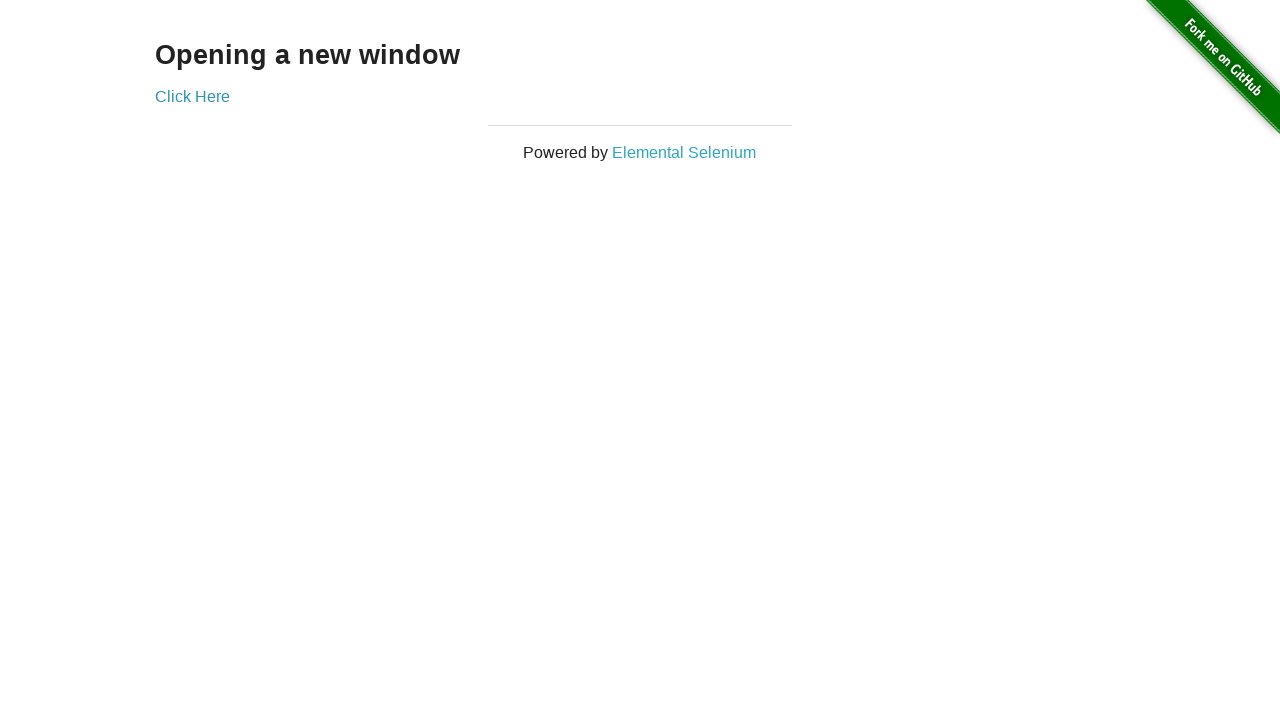

New window loaded
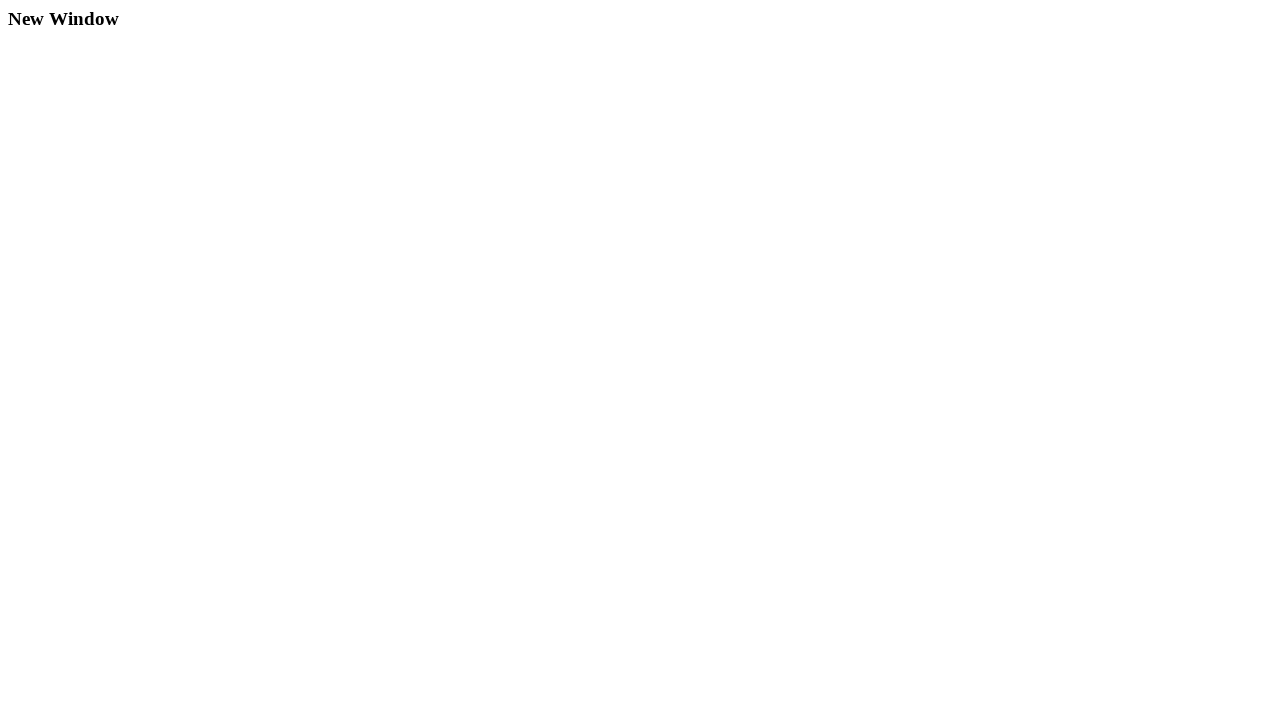

Retrieved text from new window heading: 'New Window'
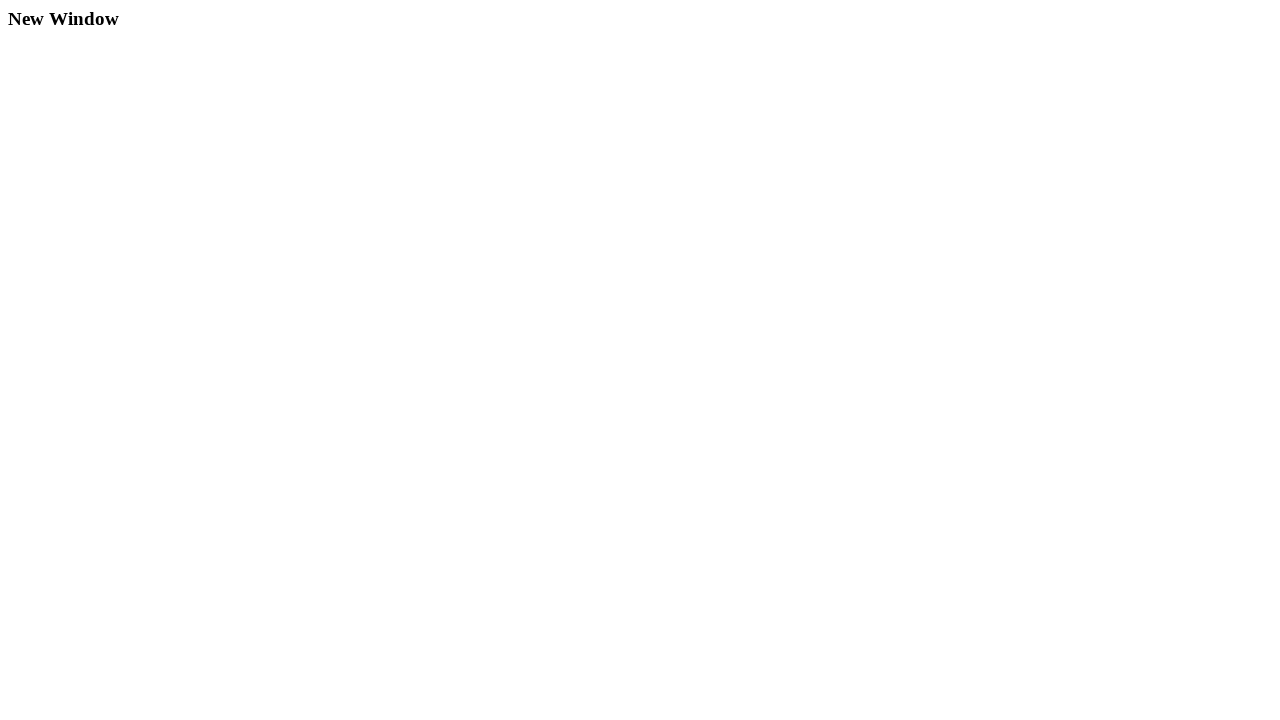

Retrieved text from parent window heading: 'Opening a new window'
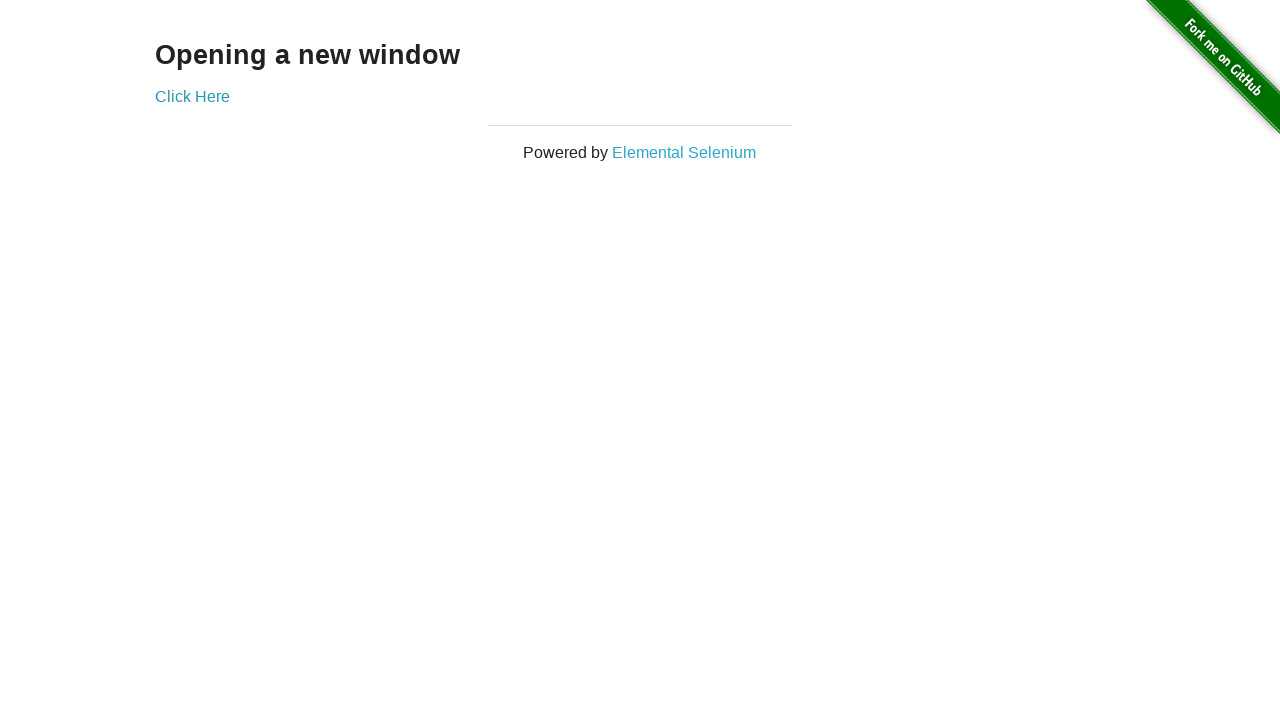

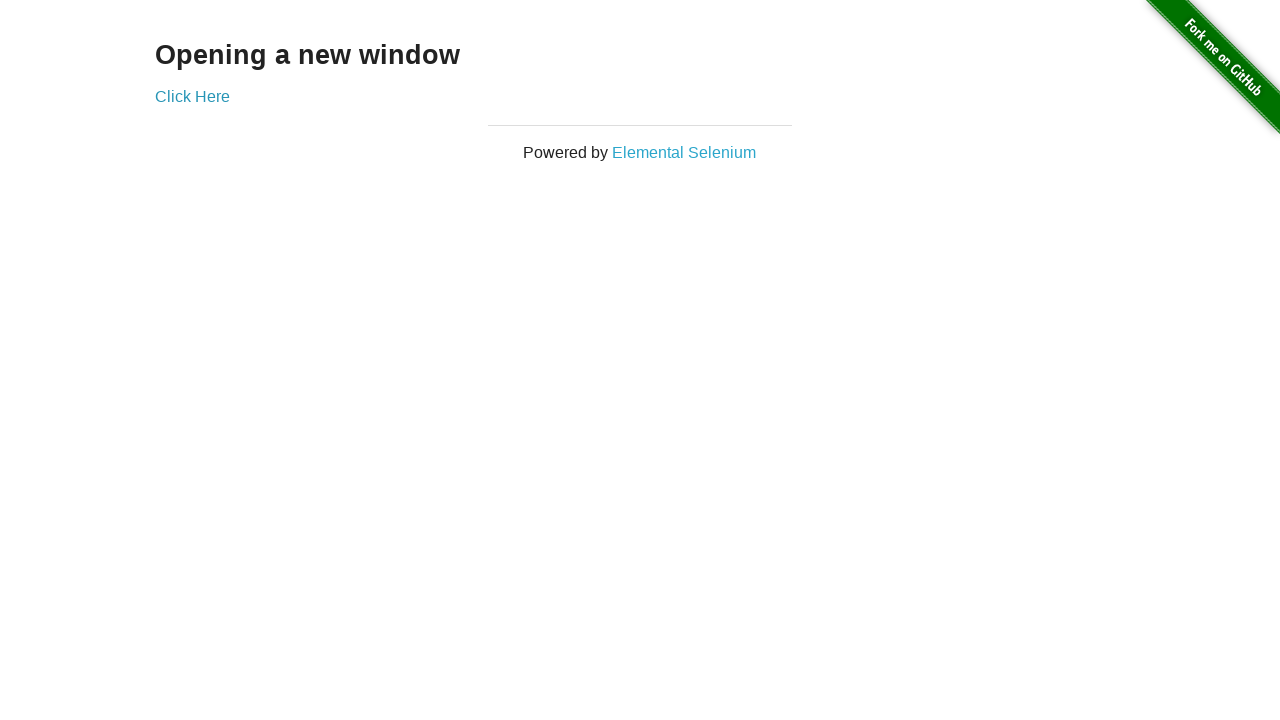